Tests scrolling functionality and verifies that the sum of values in a table column matches the displayed total amount

Starting URL: https://rahulshettyacademy.com/AutomationPractice/

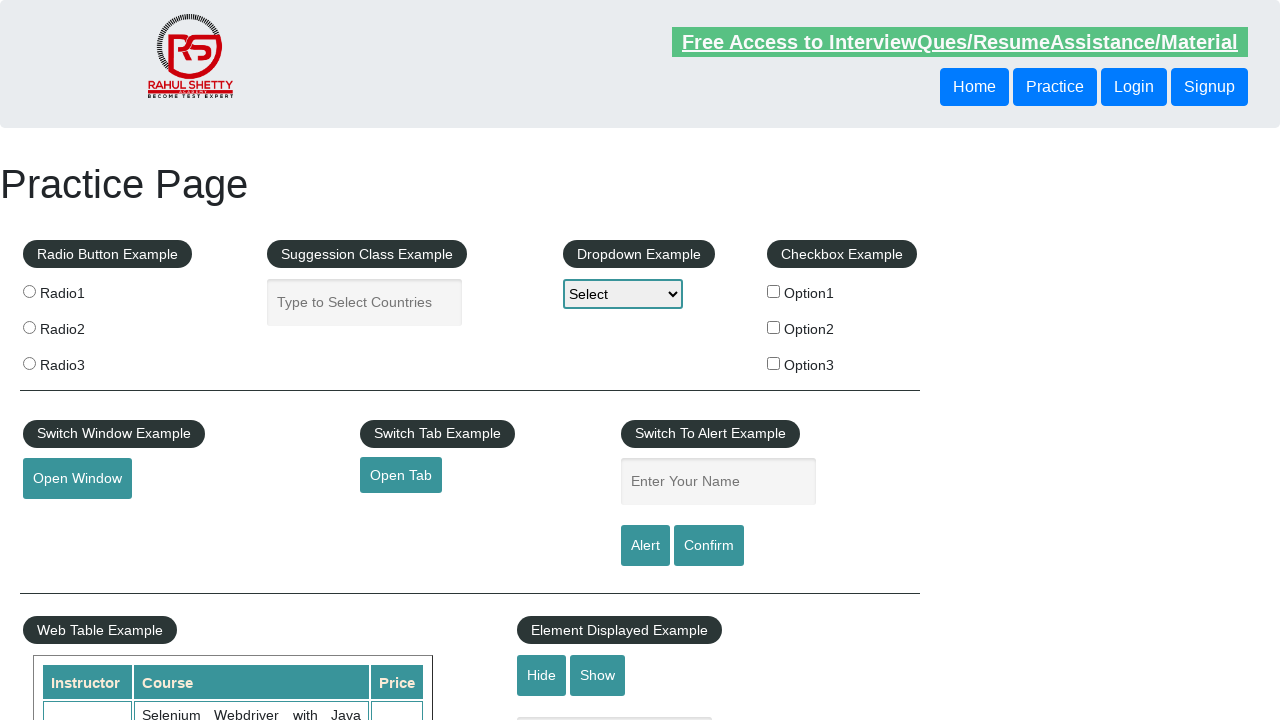

Scrolled down main window by 500px
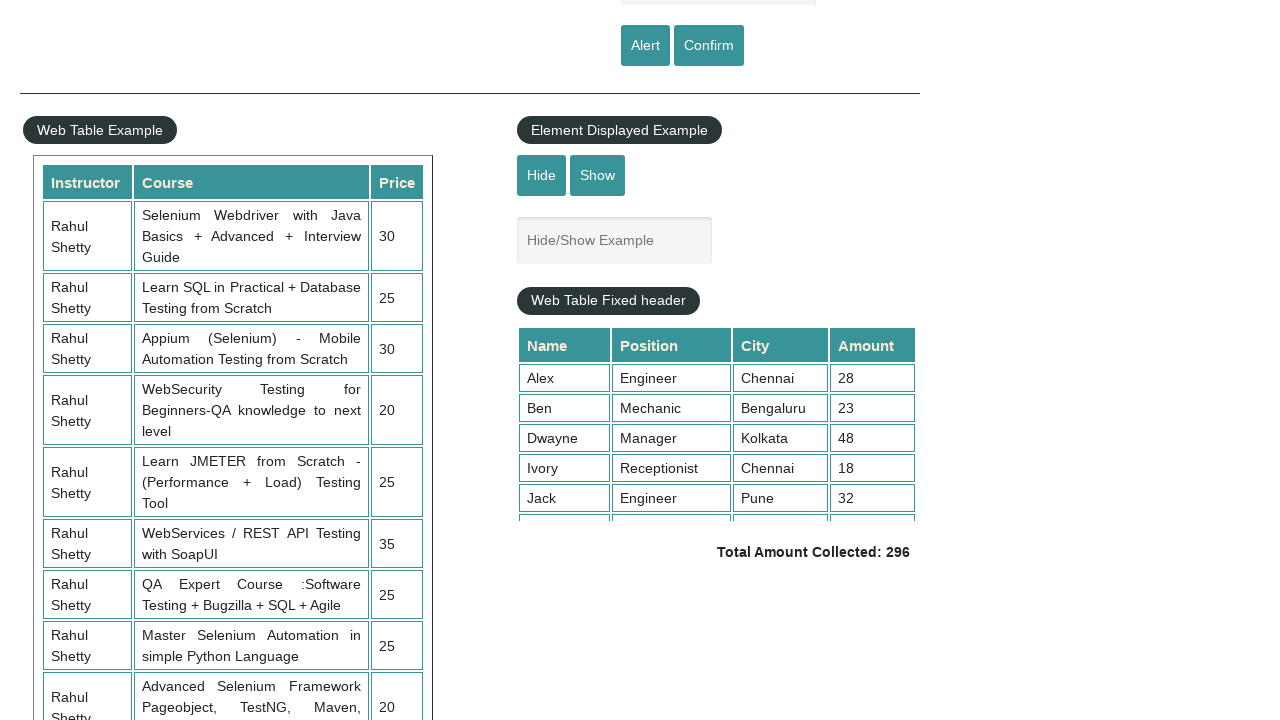

Scrolled table with fixed header to position 5000
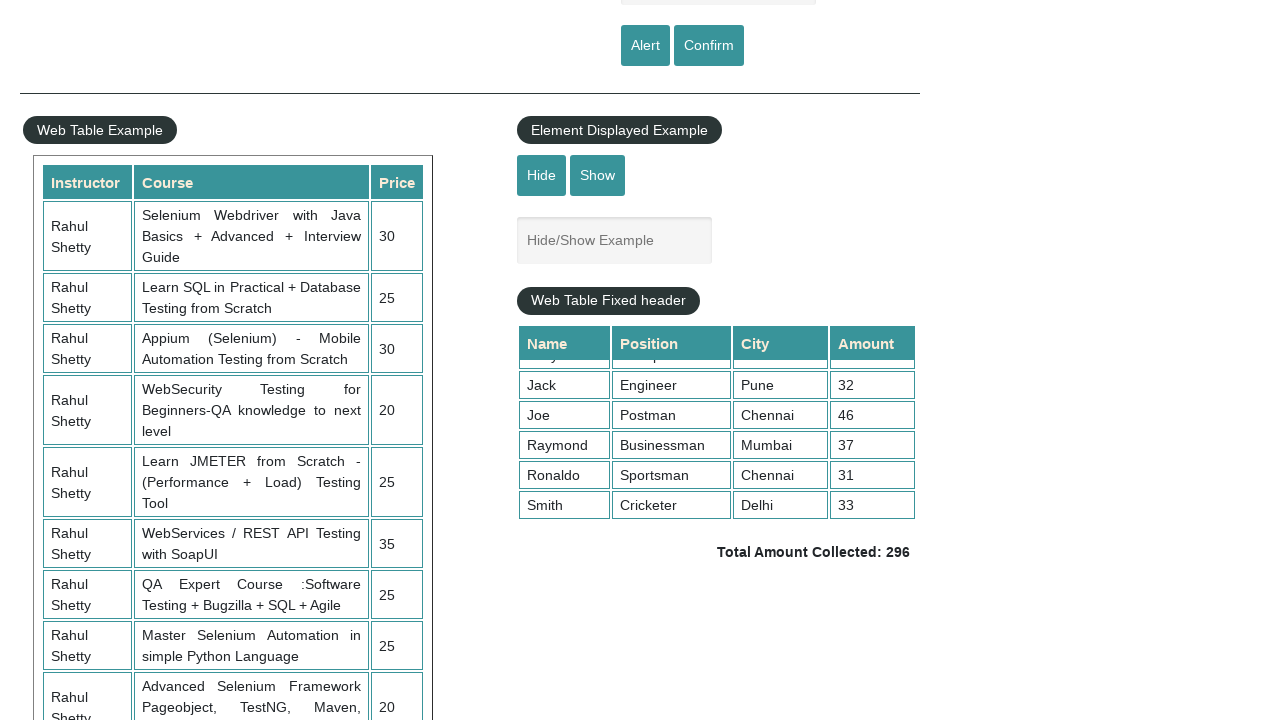

Waited 1000ms for table to fully load after scroll
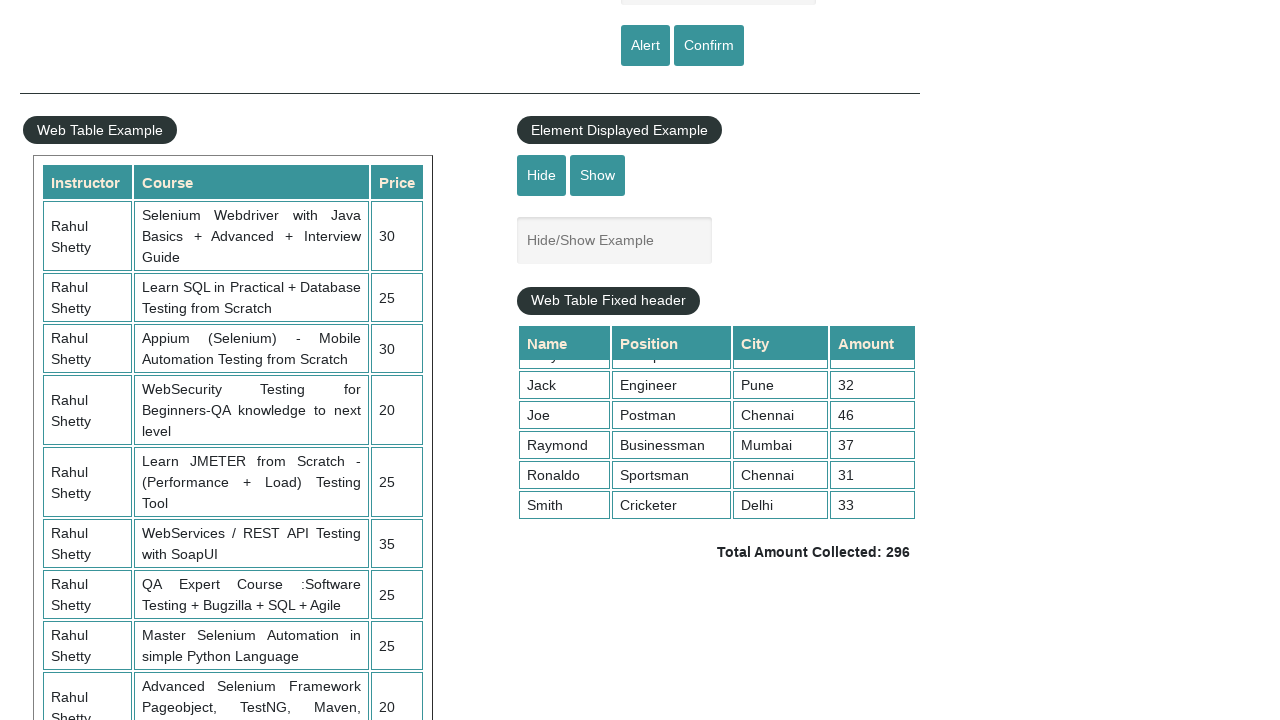

Retrieved all amount values from 4th column - found 9 elements
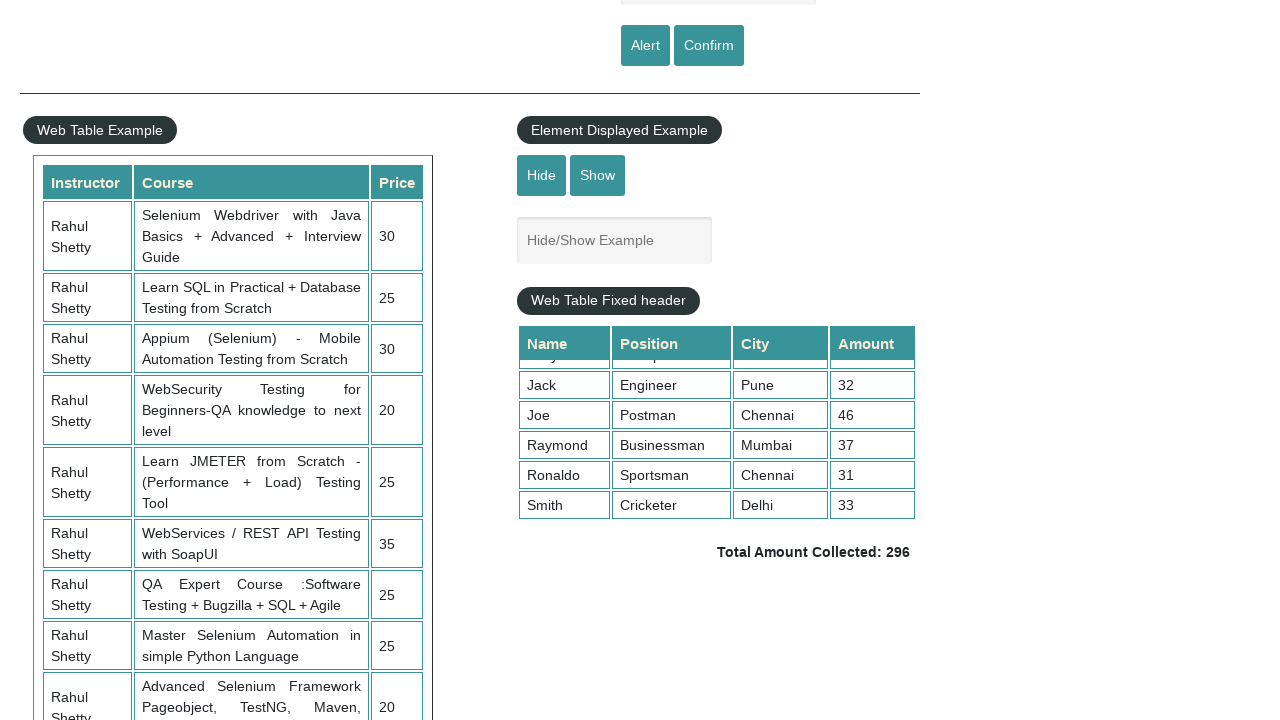

Calculated sum of all amounts in table column: 296
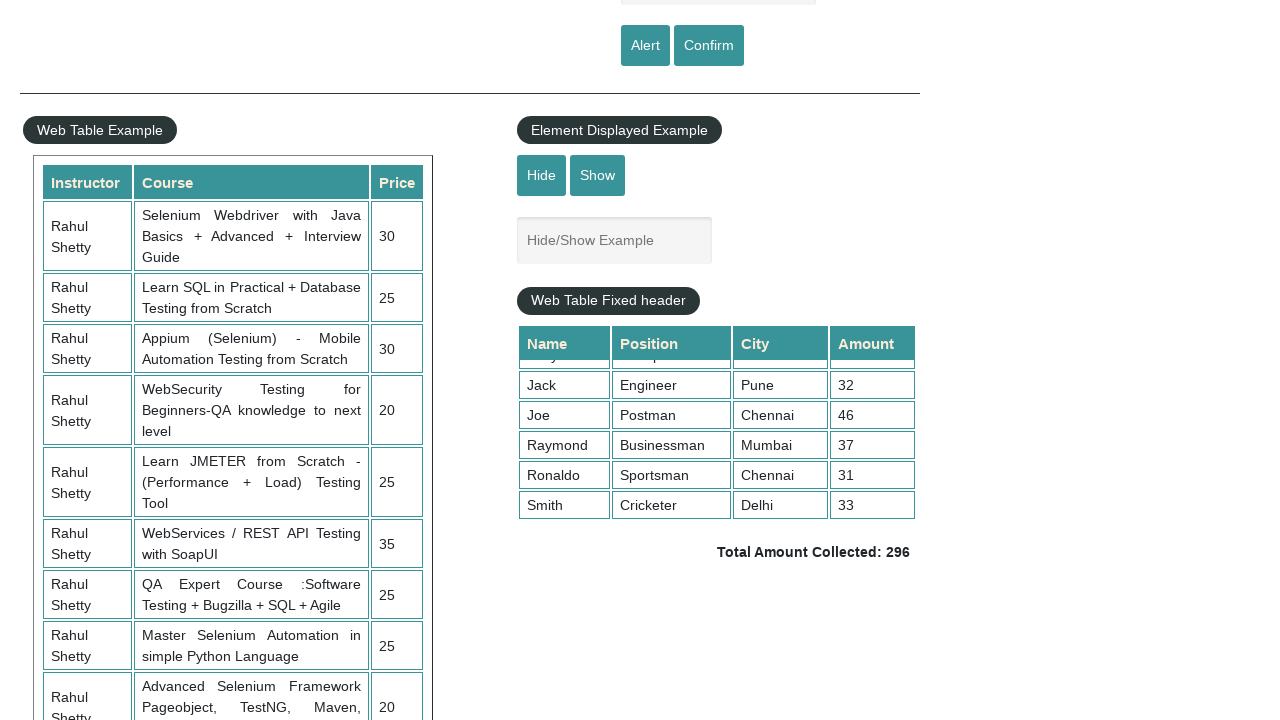

Retrieved displayed total amount text:  Total Amount Collected: 296 
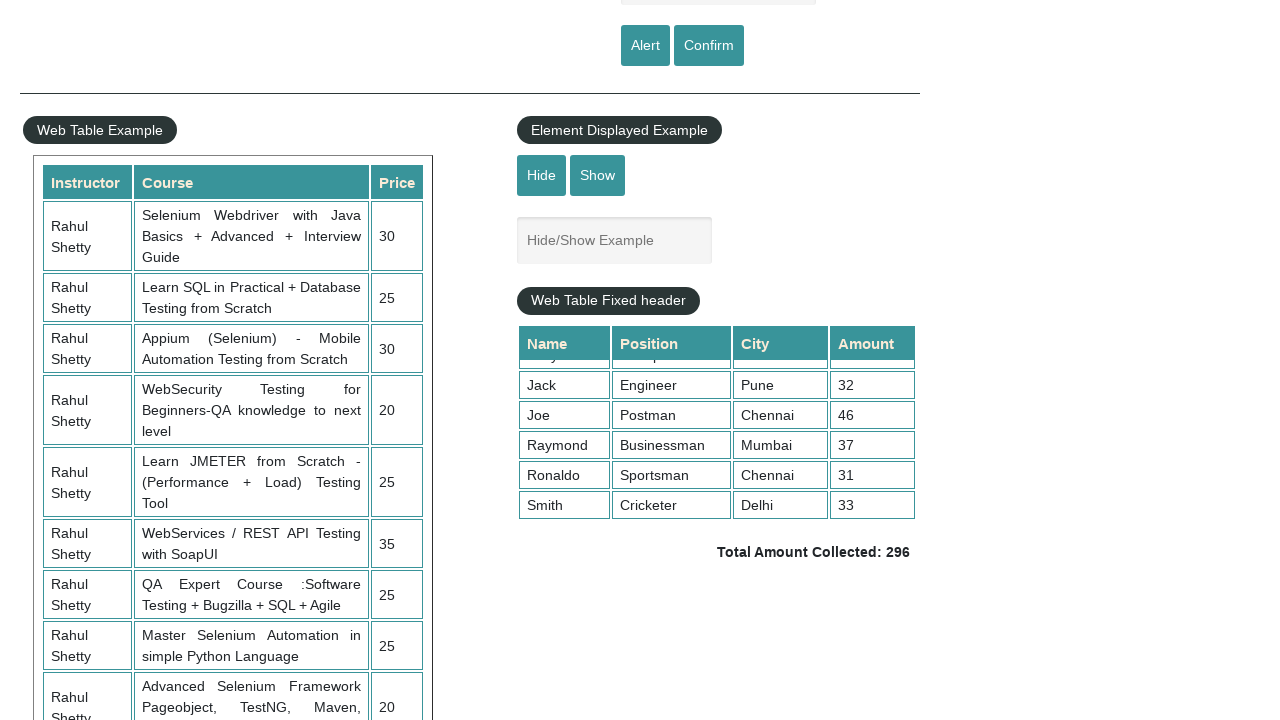

Parsed displayed total value: 296
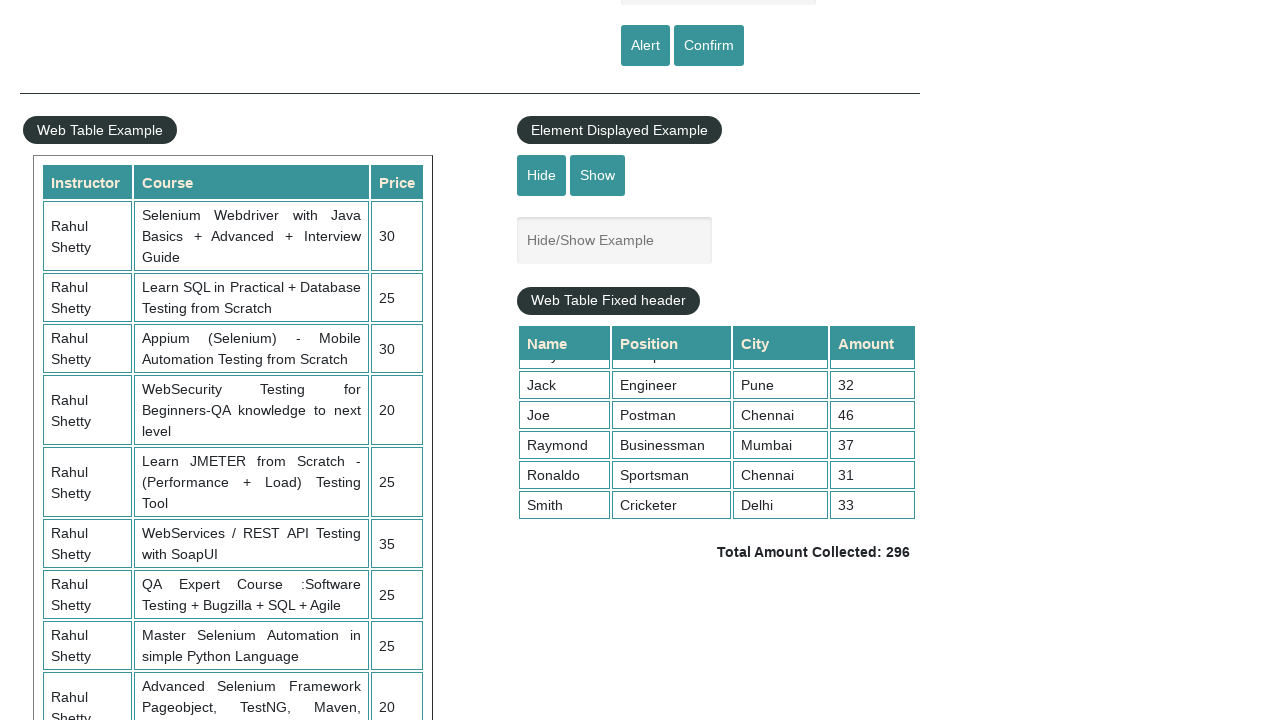

Verified that calculated sum (296) matches displayed total (296)
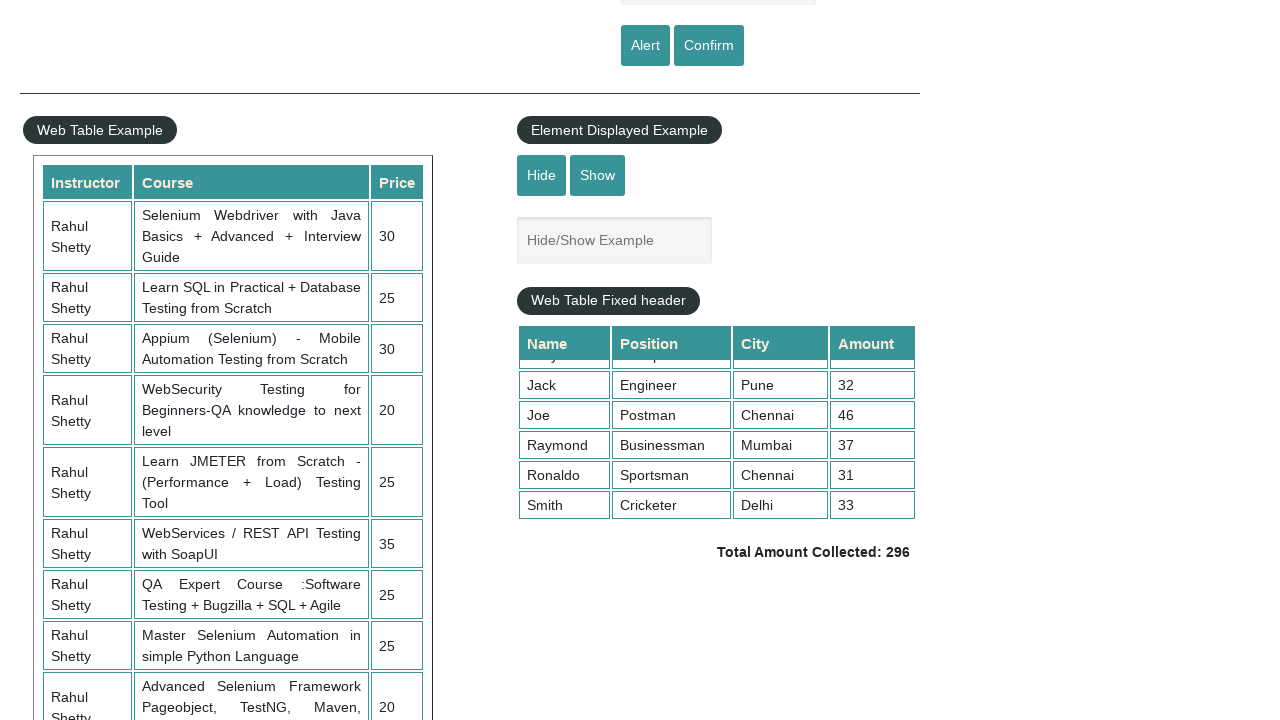

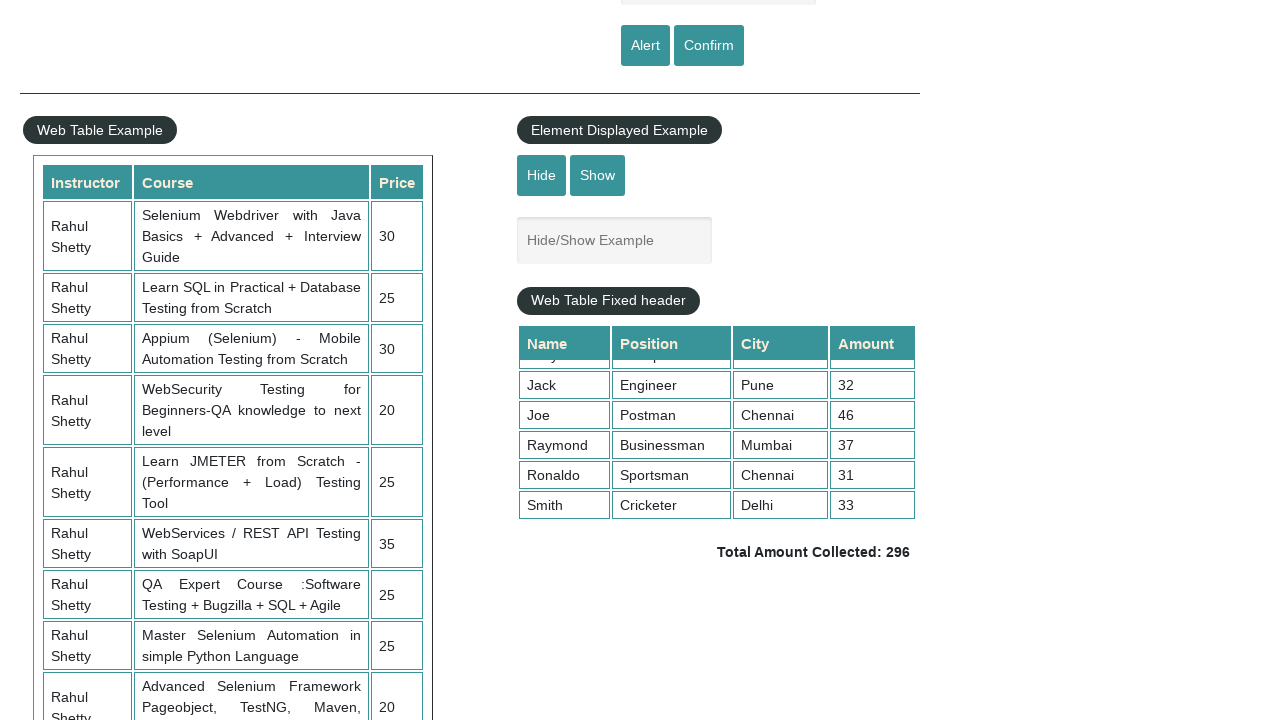